Tests hover functionality by hovering over three images and verifying that user names and profile links become visible when each image is hovered.

Starting URL: https://practice.cydeo.com/hovers

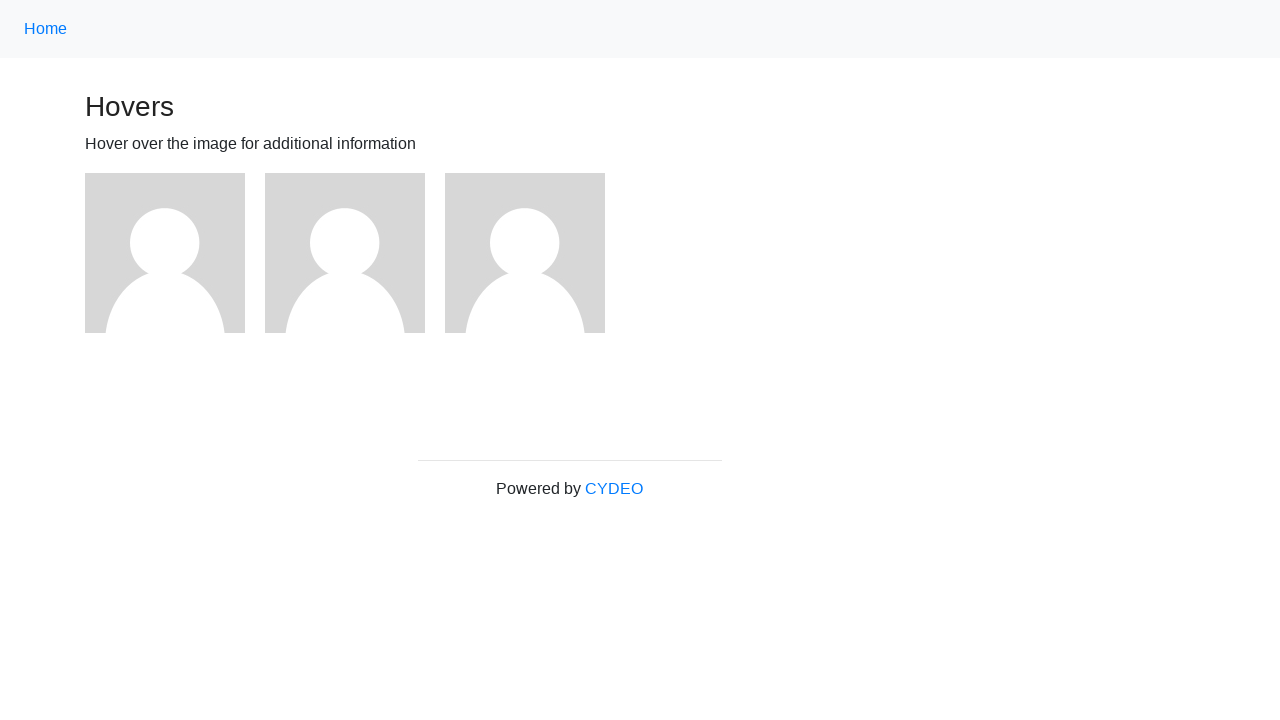

Navigated to hover practice page
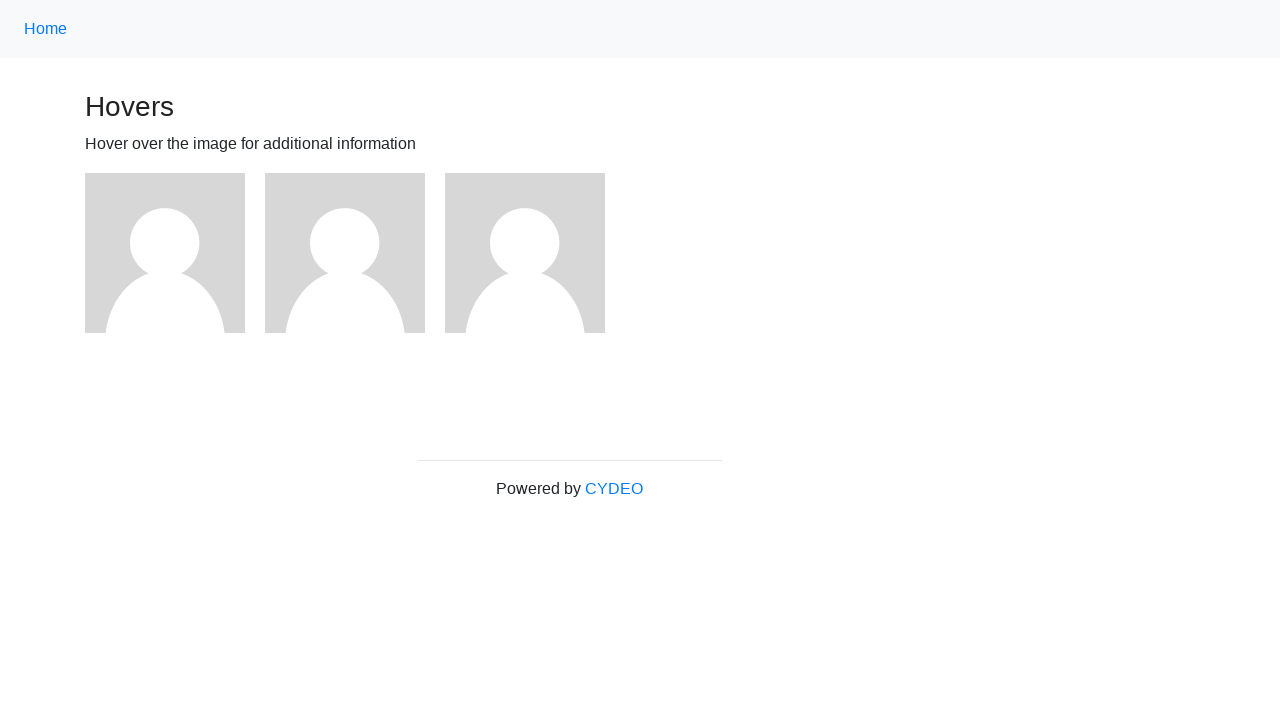

Located first image element
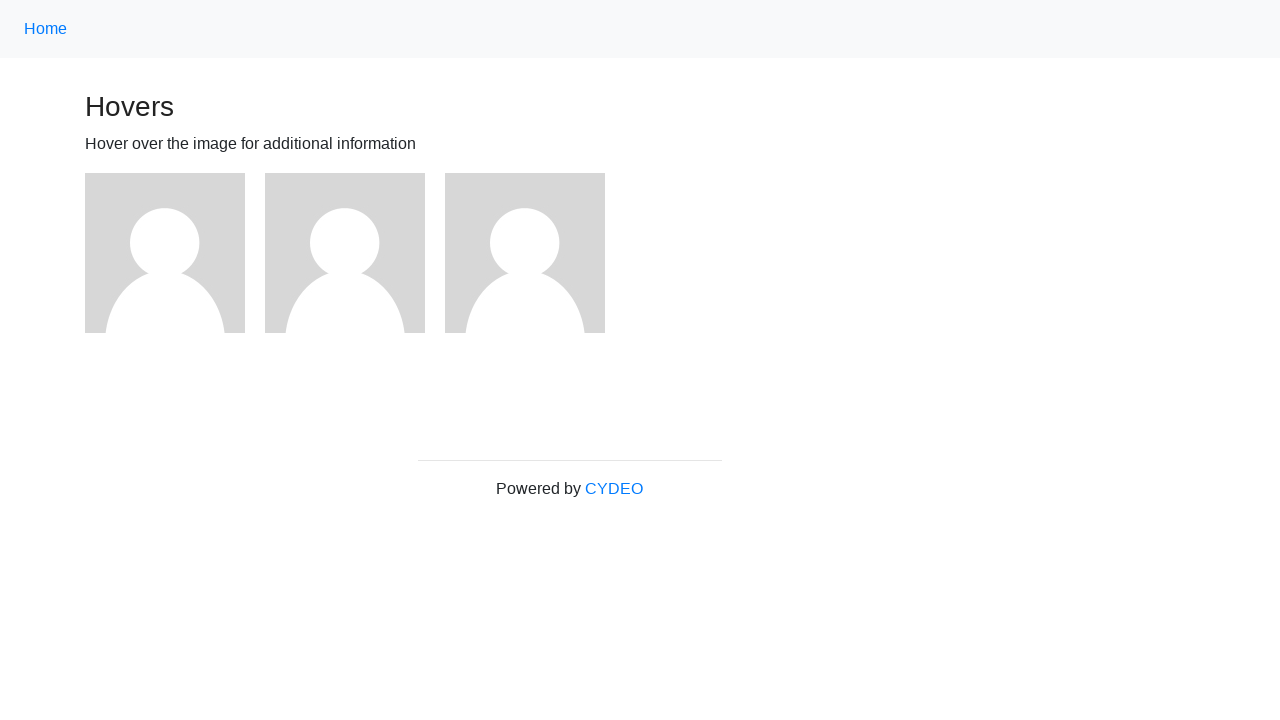

Located second image element
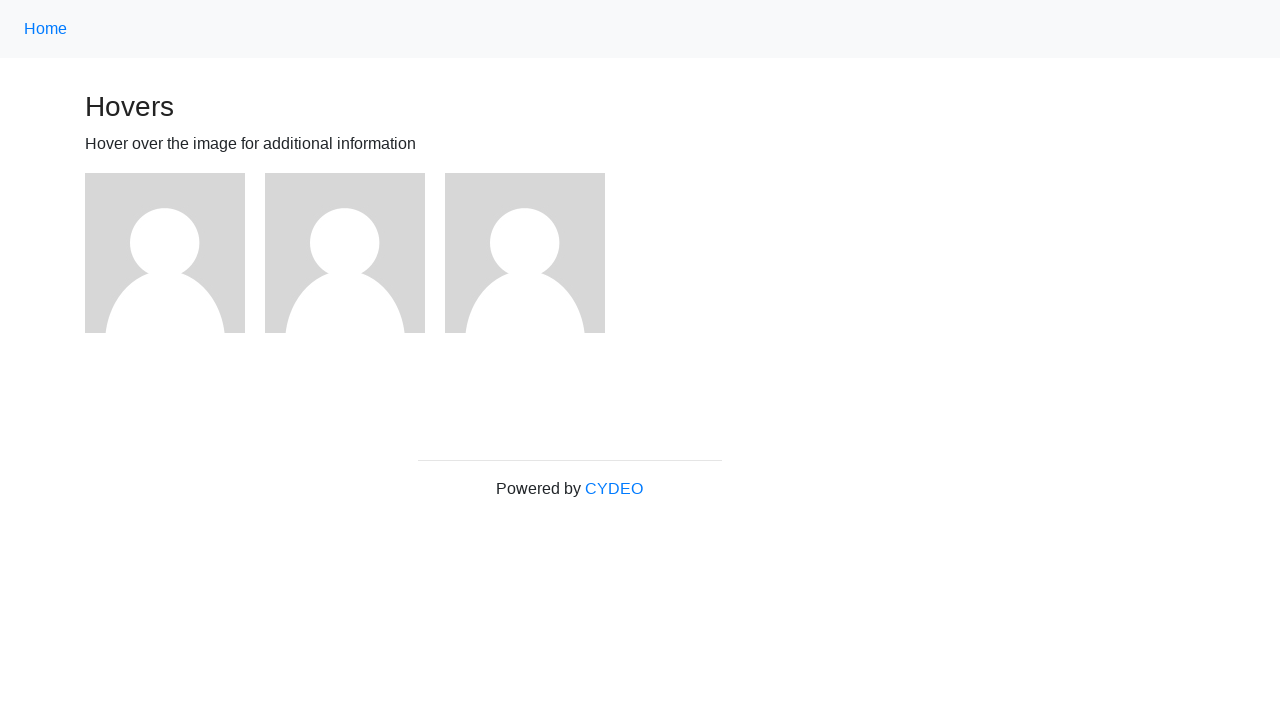

Located third image element
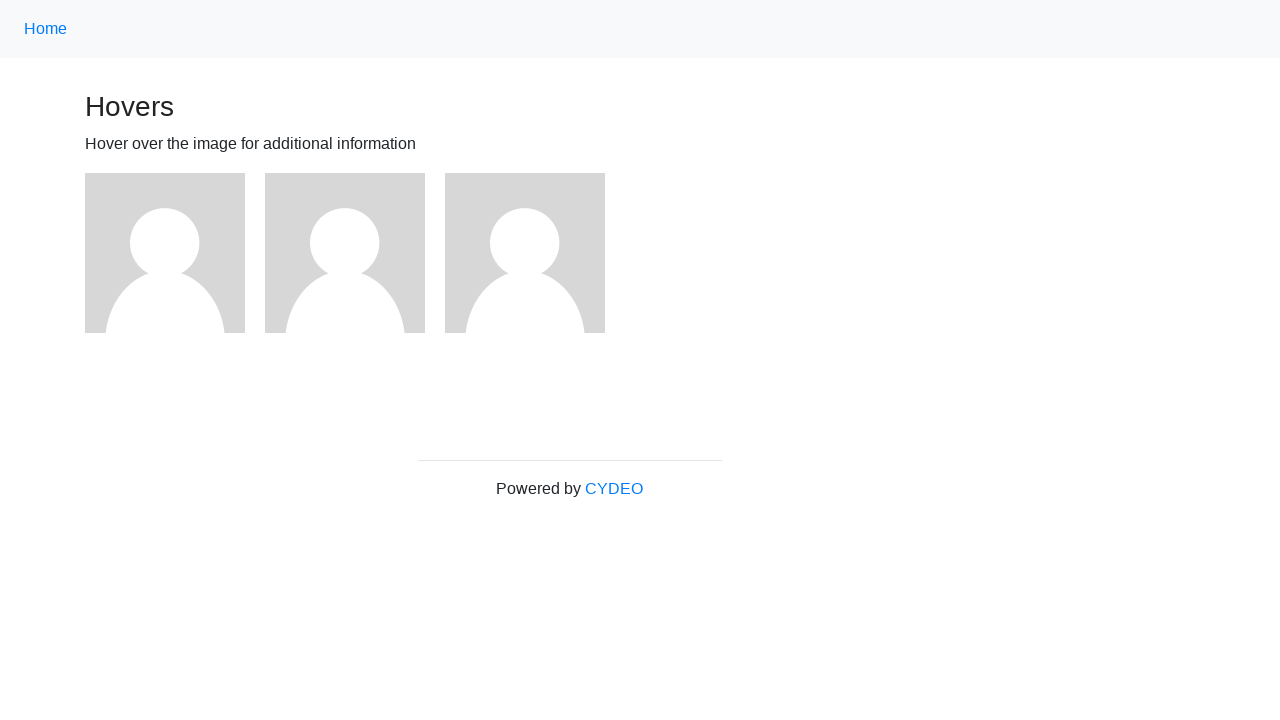

Located user1 name element
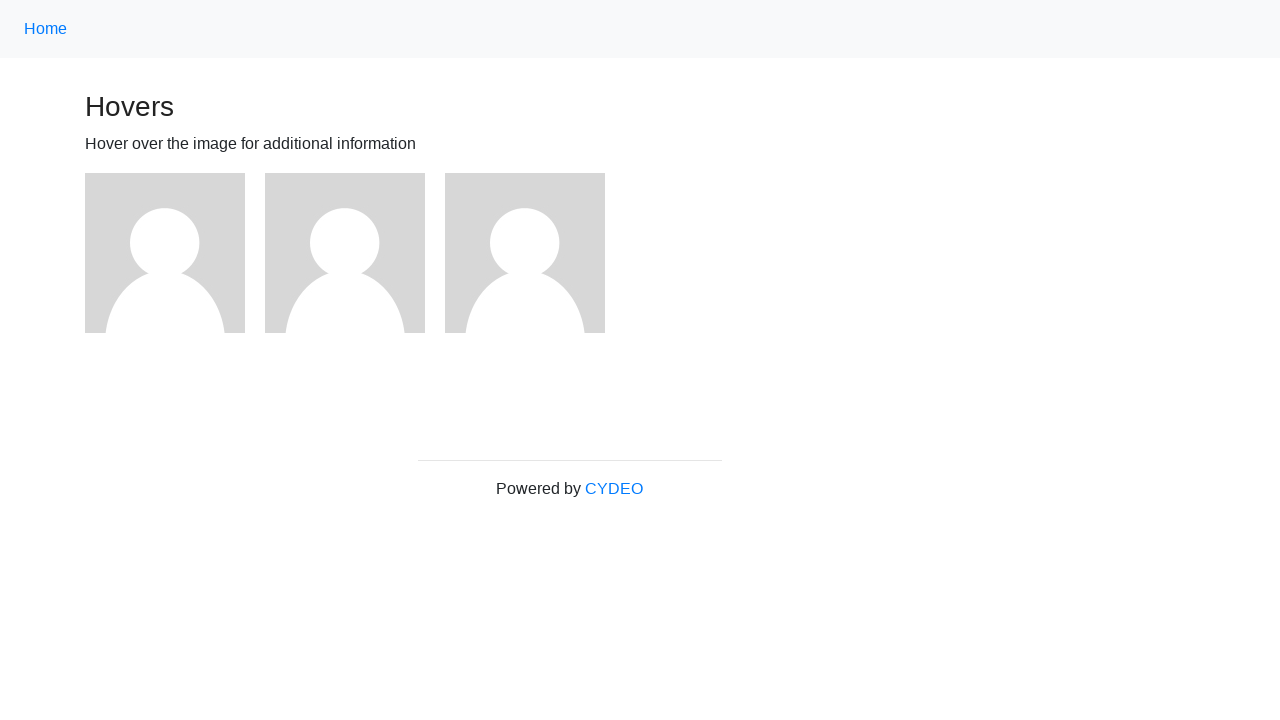

Located user2 name element
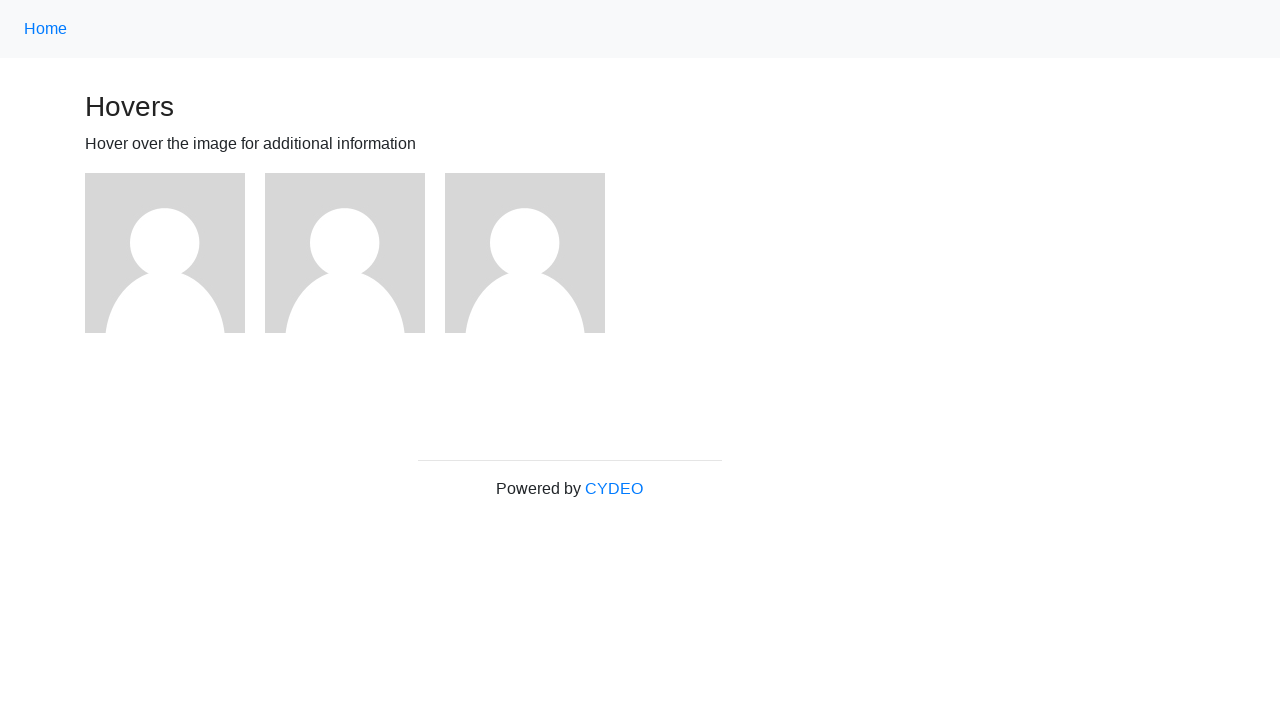

Located user3 name element
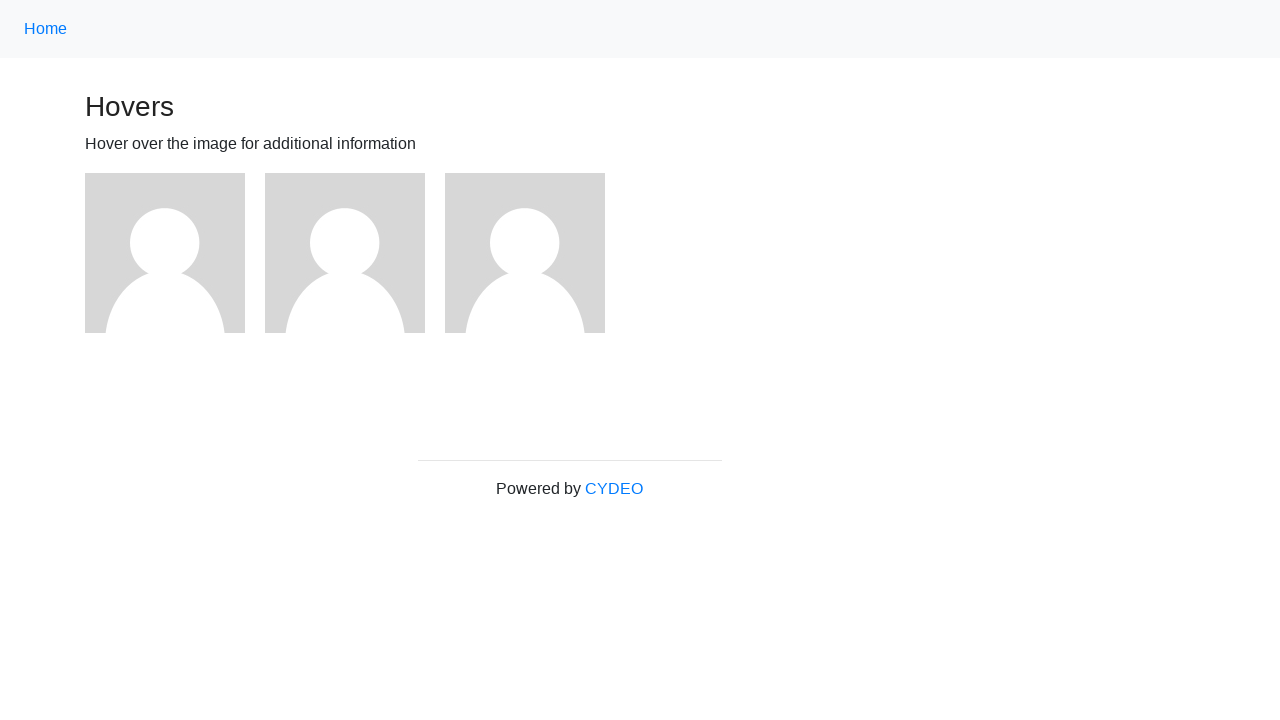

Located user1 profile link element
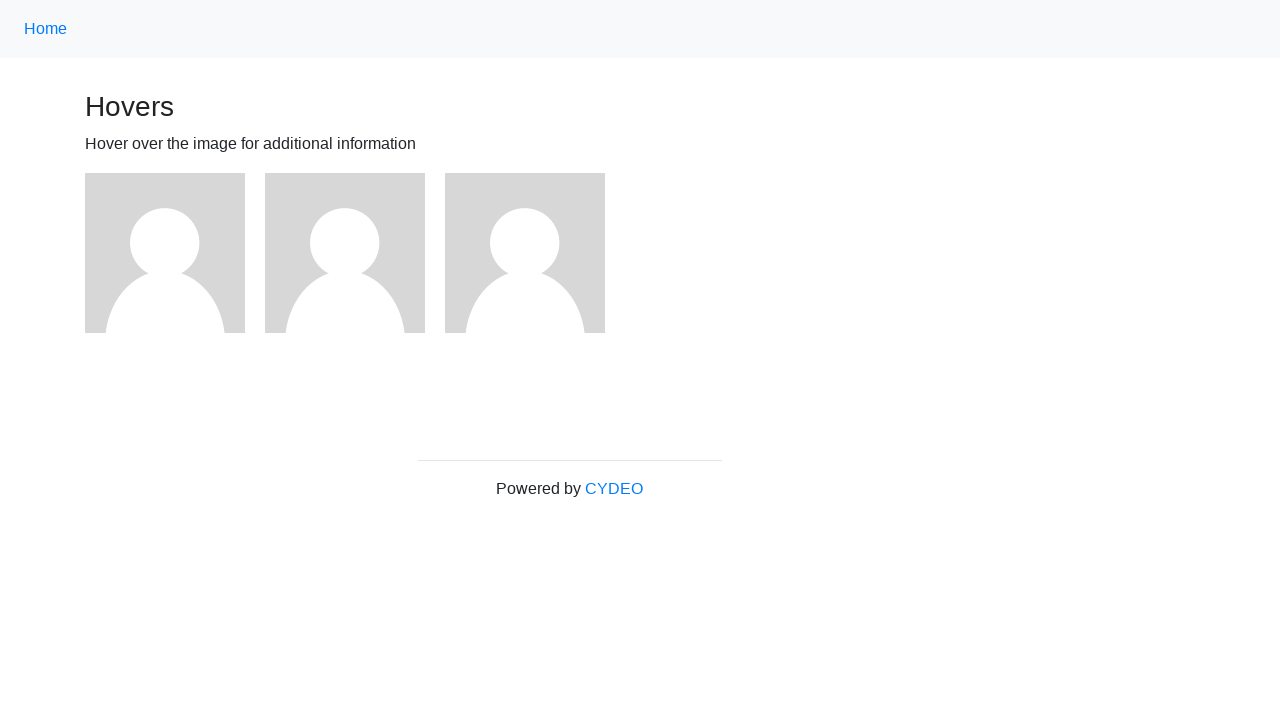

Located user2 profile link element
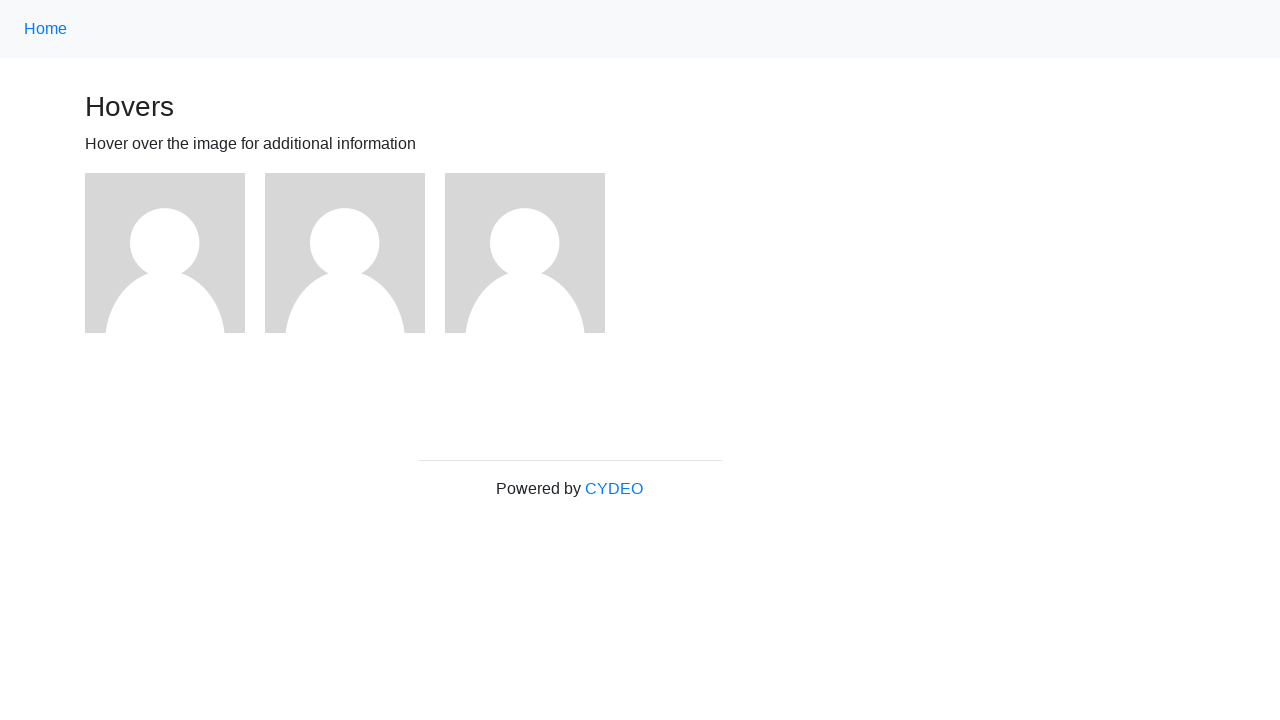

Located user3 profile link element
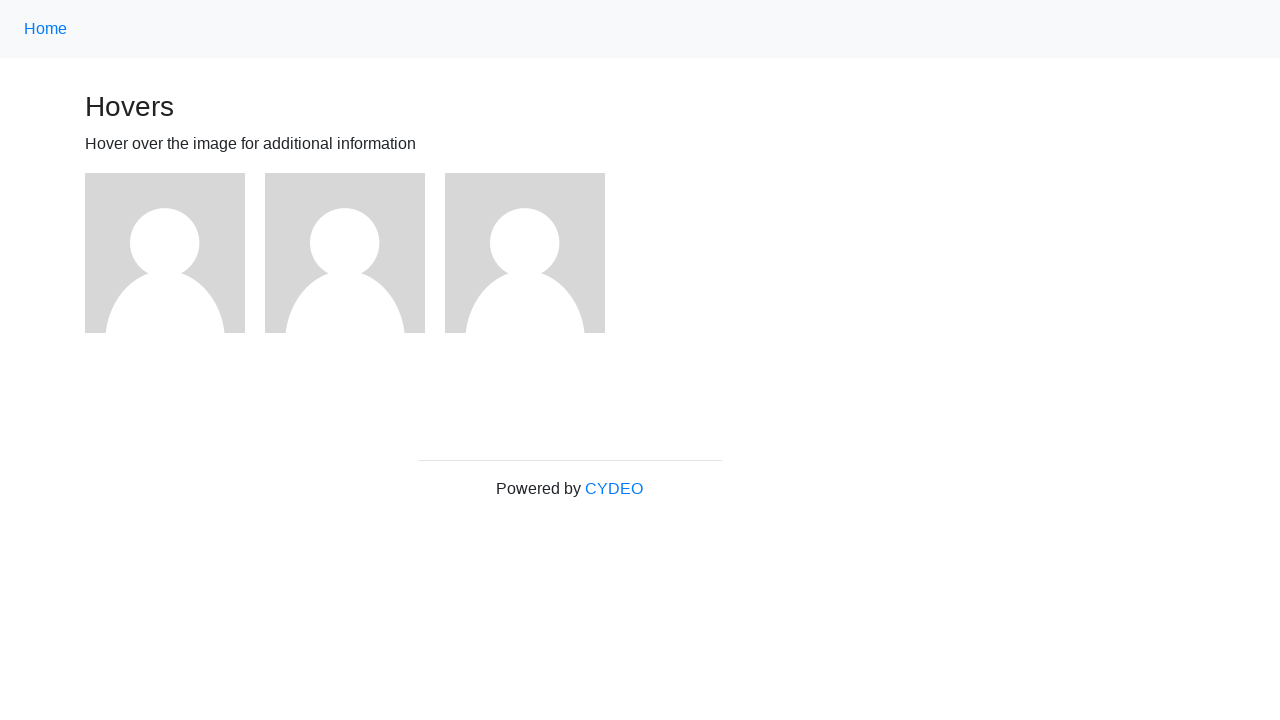

Hovered over first image at (165, 253) on (//img)[1]
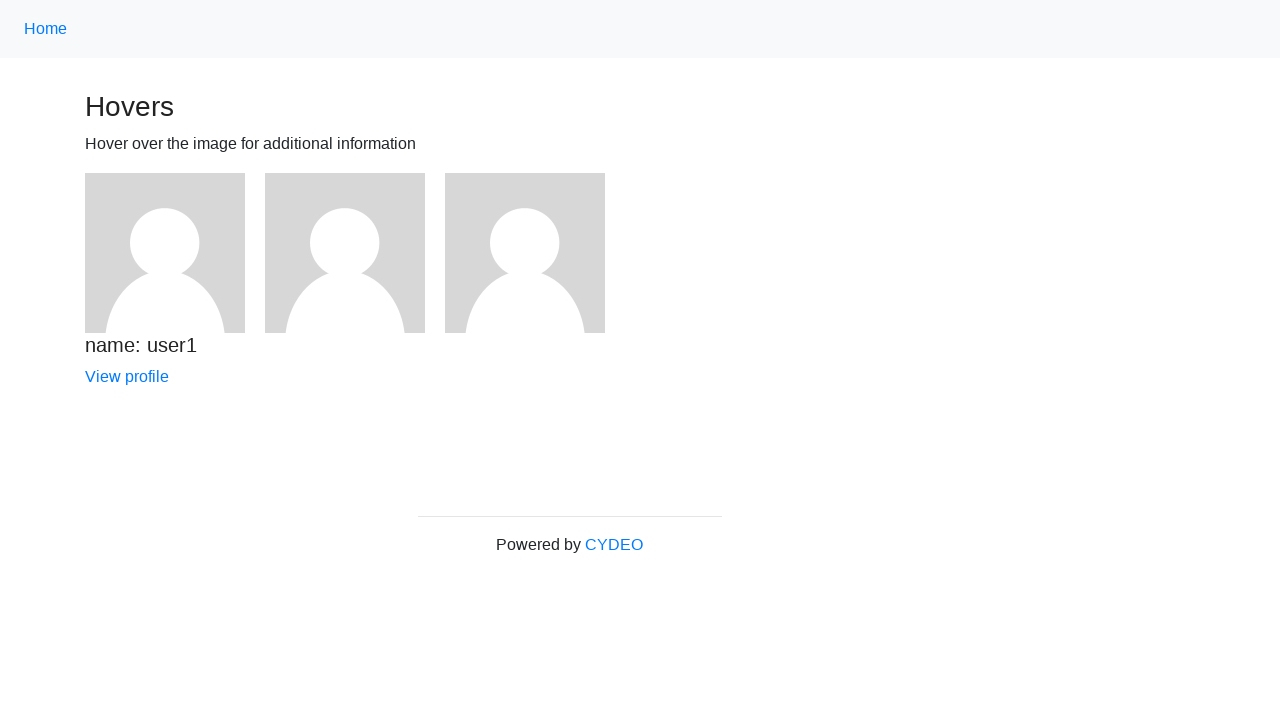

Verified user1 name is visible after hovering first image
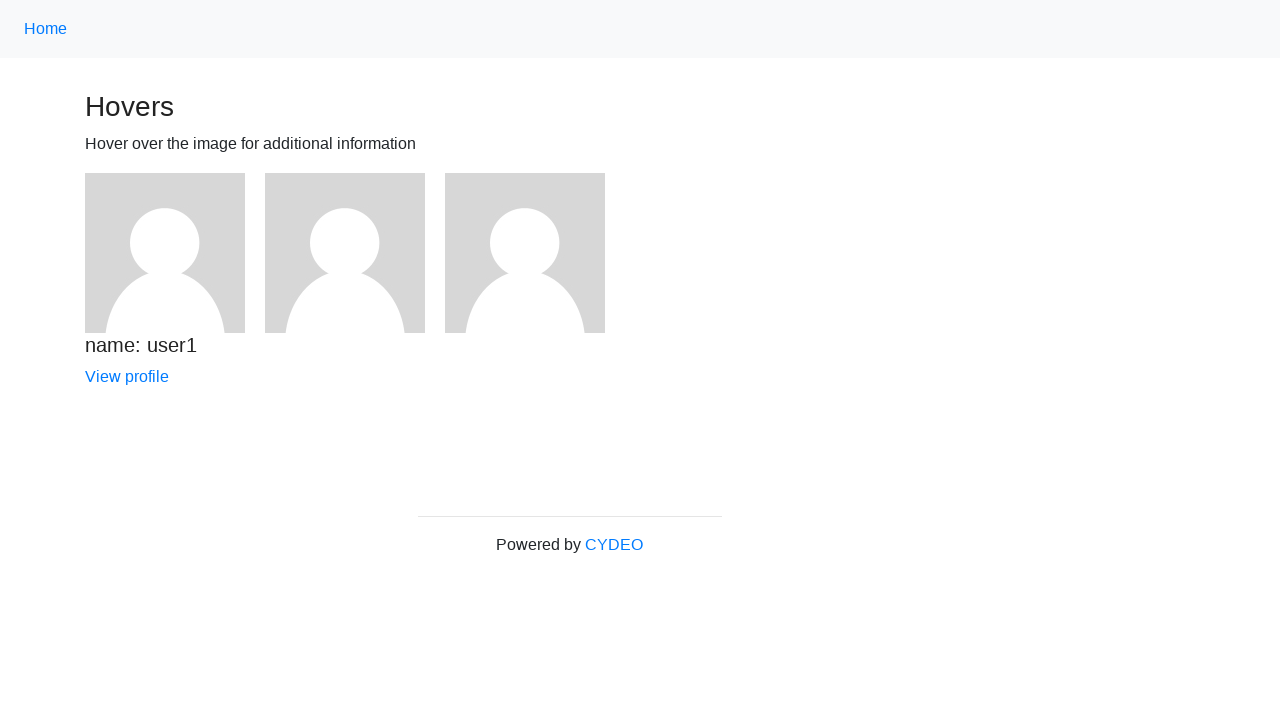

Verified user1 profile link is visible after hovering first image
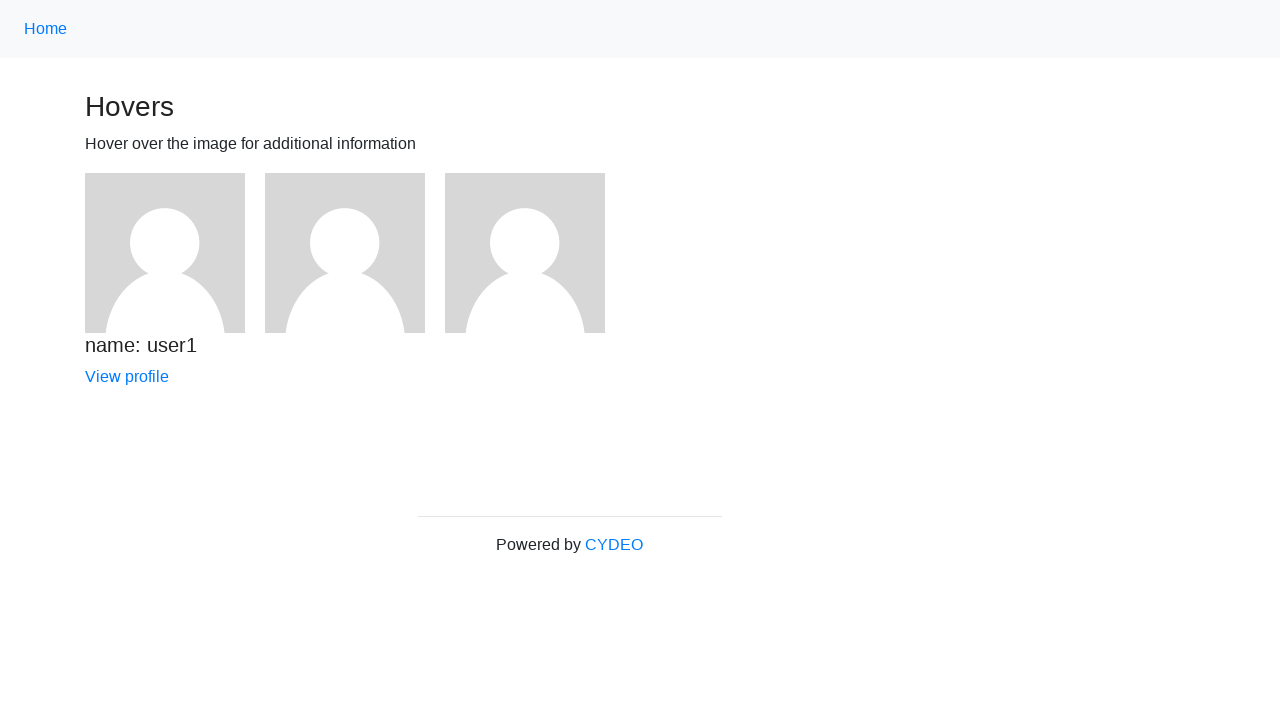

Hovered over second image at (345, 253) on (//img)[2]
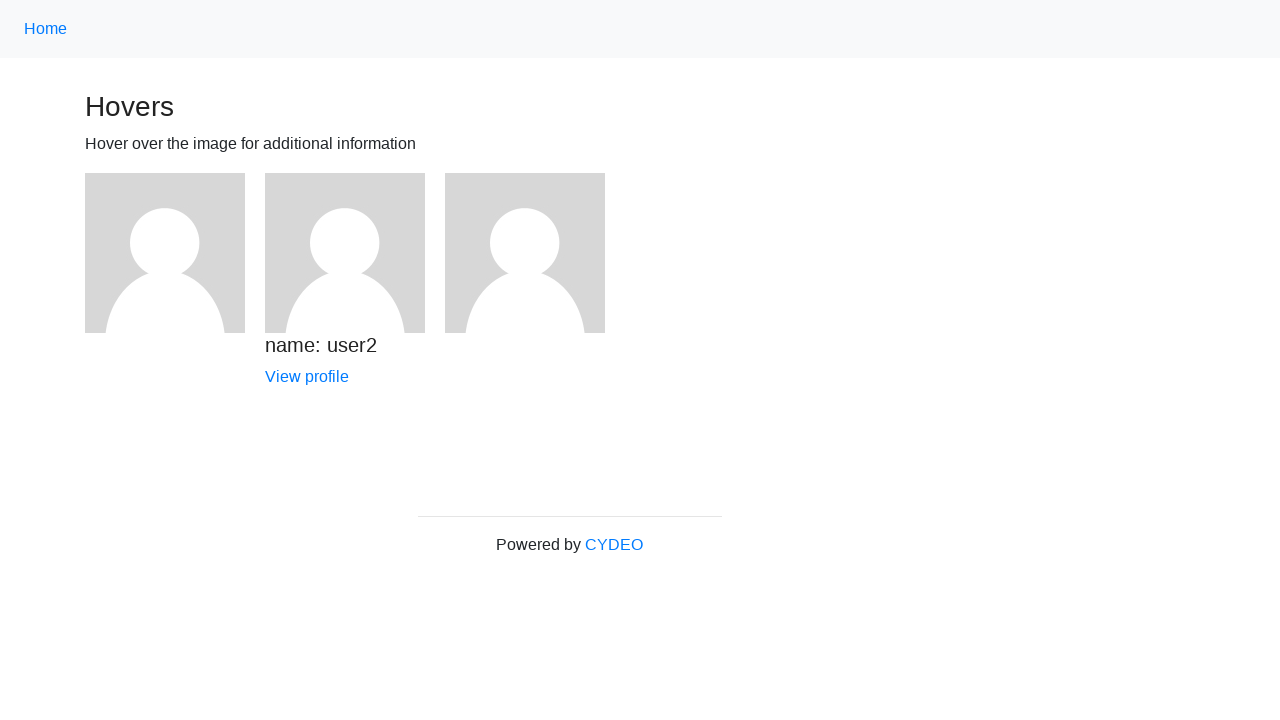

Verified user2 name is visible after hovering second image
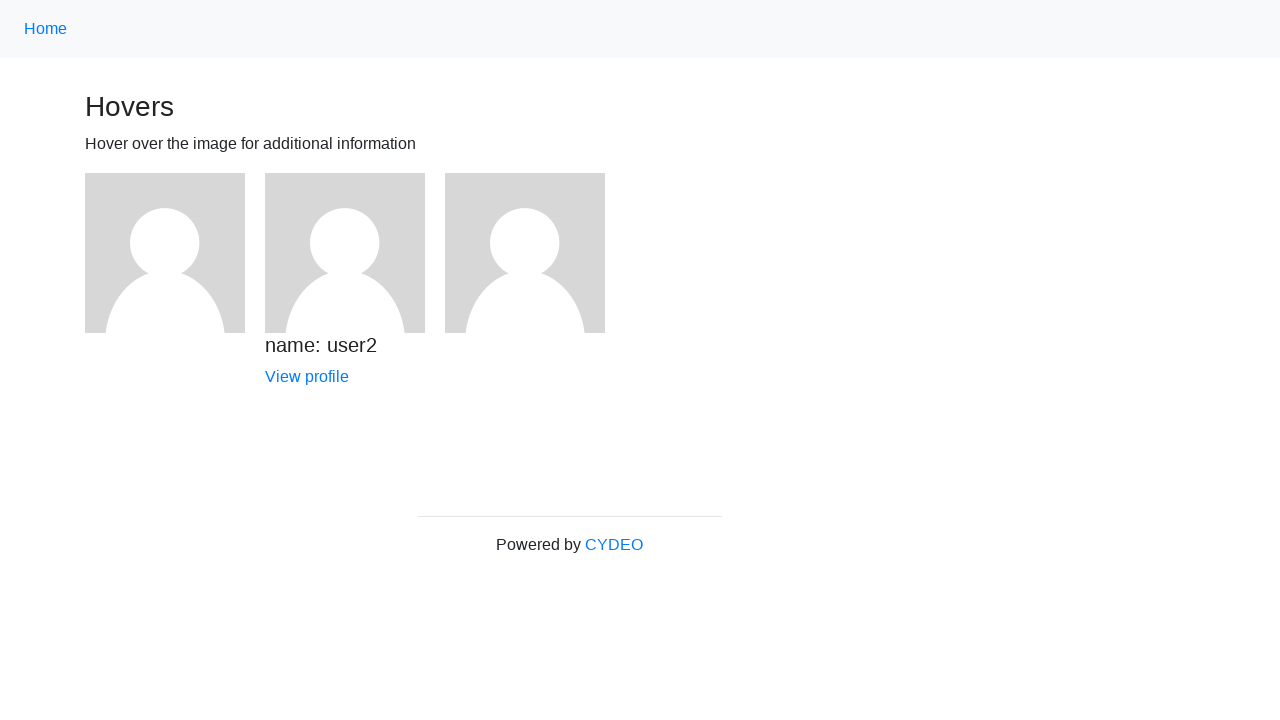

Verified user2 profile link is visible after hovering second image
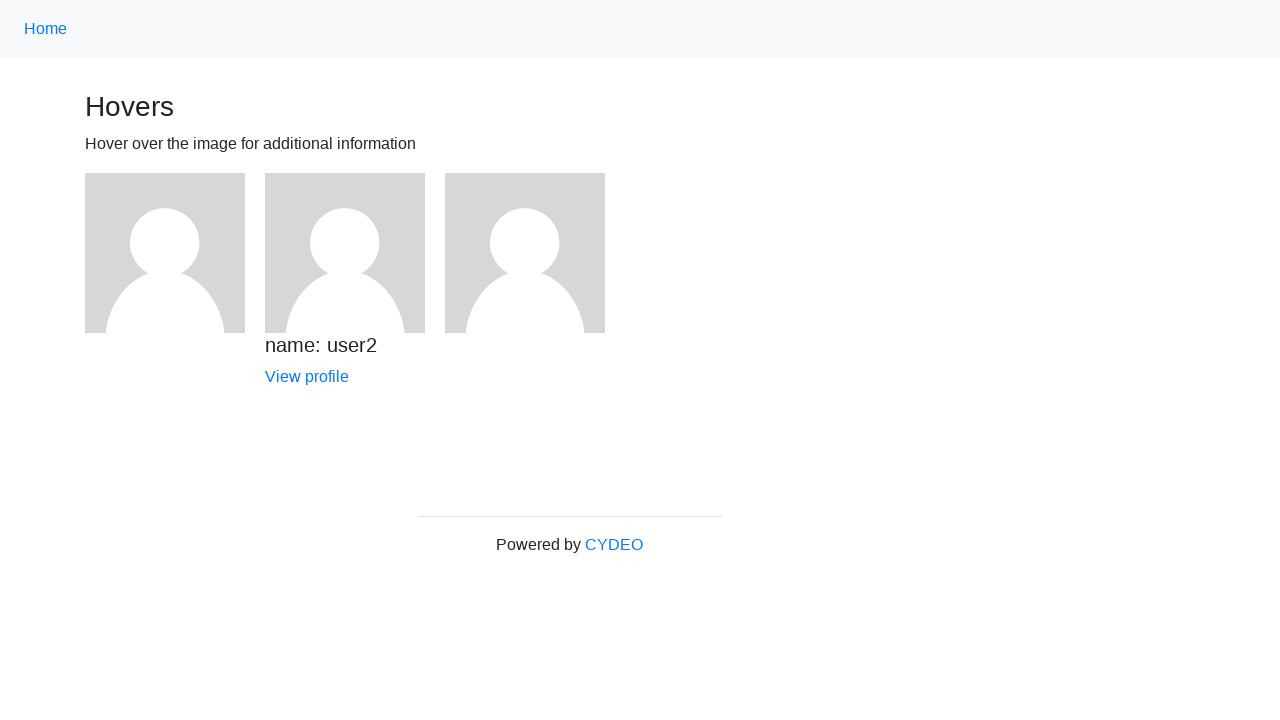

Hovered over third image at (525, 253) on (//img)[3]
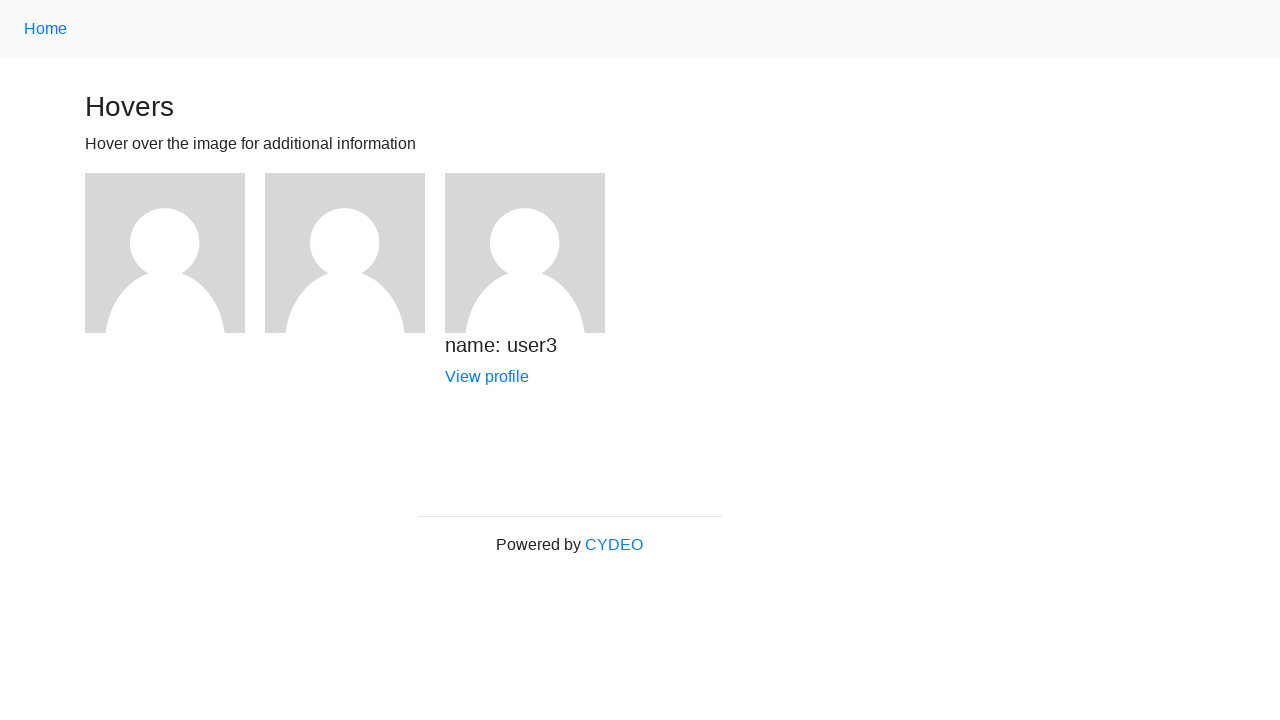

Verified user3 name is visible after hovering third image
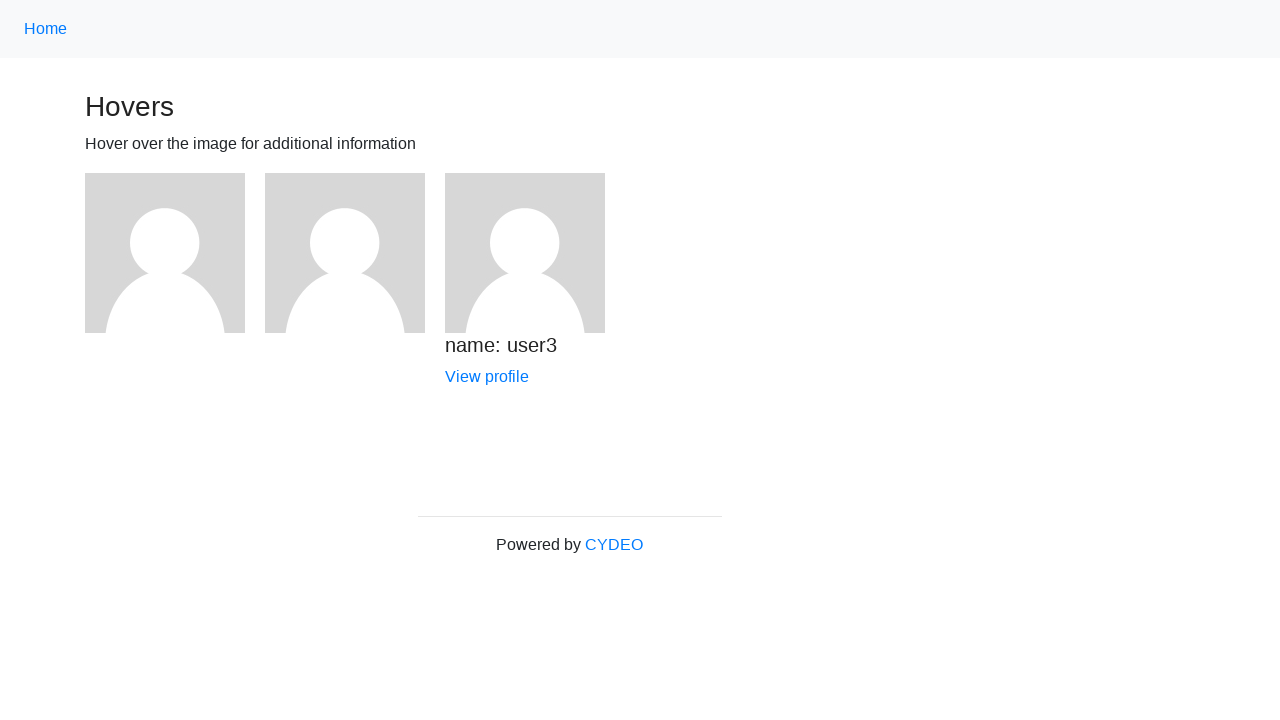

Verified user3 profile link is visible after hovering third image
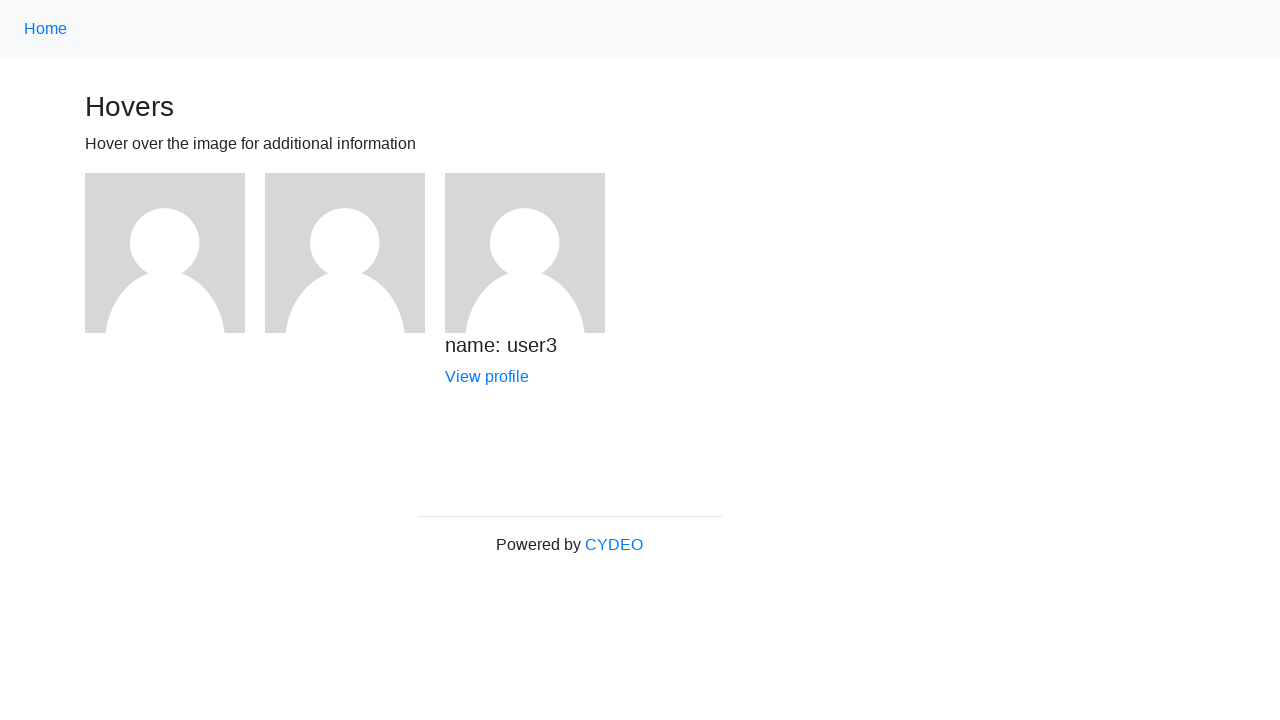

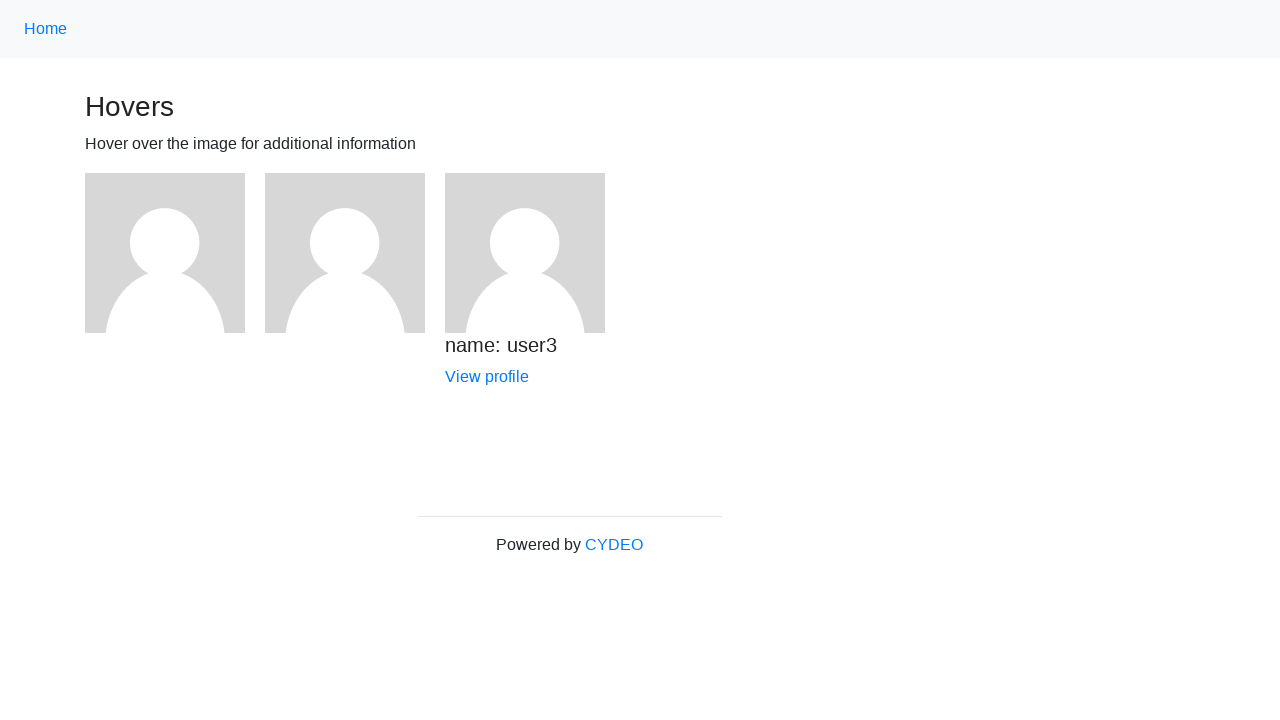